Tests various click actions including single click, double click, and right-click (context click) on different button elements

Starting URL: http://sahitest.com/demo/clicks.htm

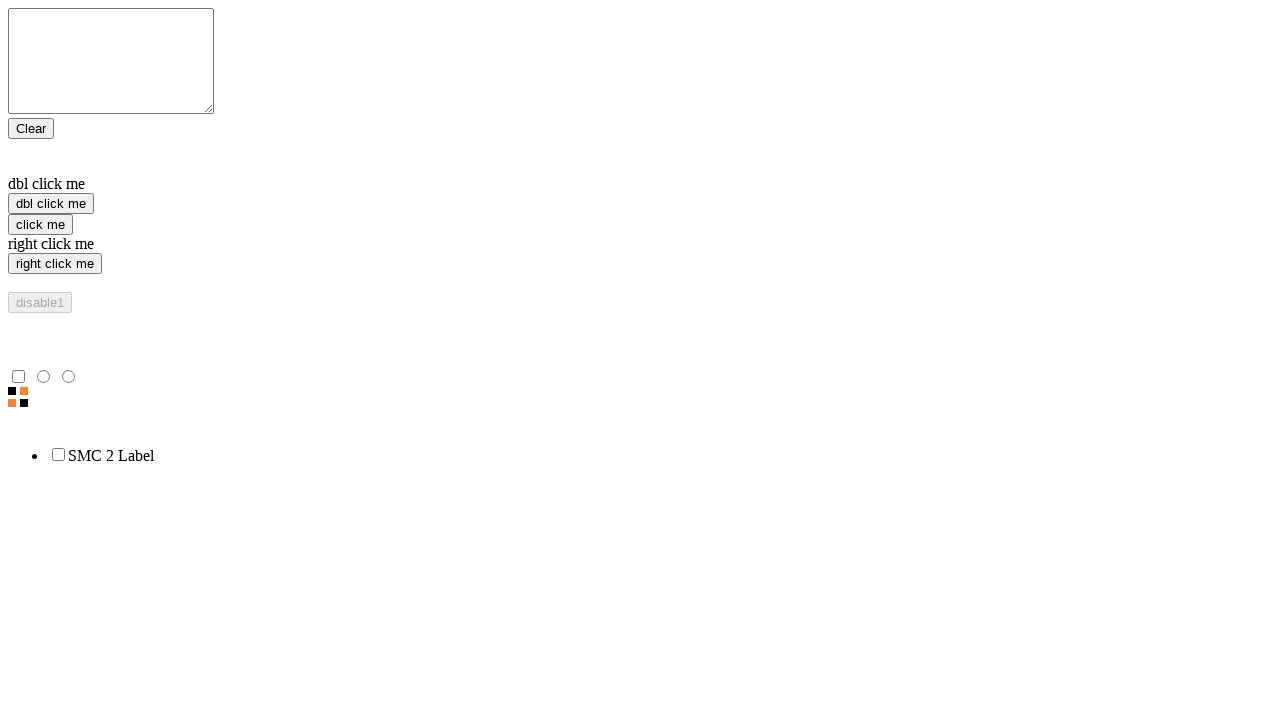

Single clicked the 'click me' button at (40, 224) on input[value='click me']
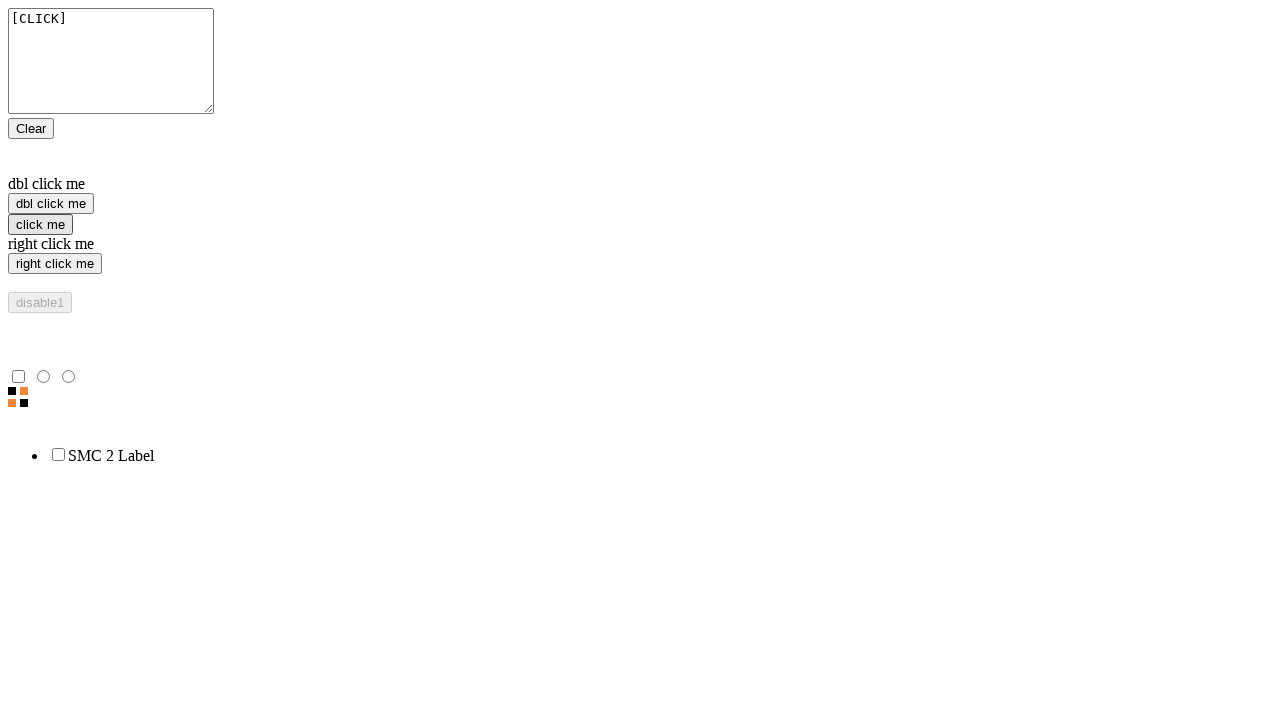

Double clicked the double-click button element at (51, 204) on input[ondblclick='dcl(event)']
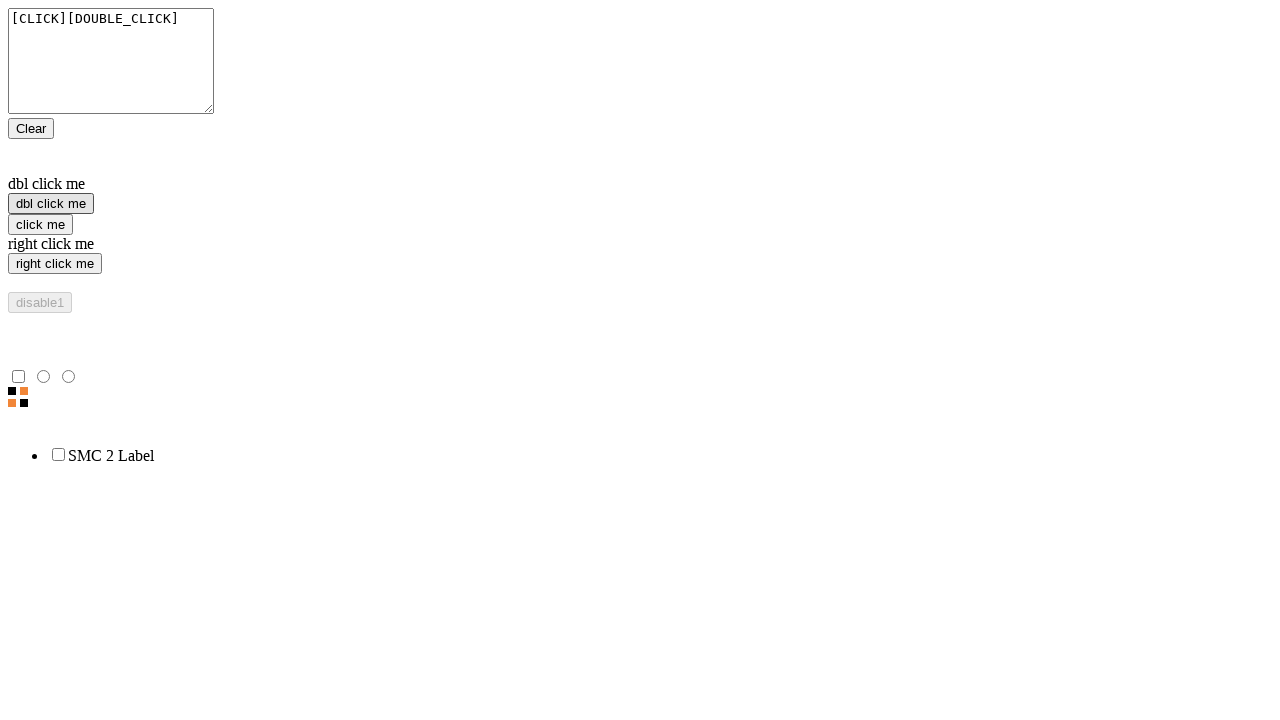

Right-clicked (context click) on the right-click button element at (55, 264) on input[oncontextmenu='rcl(event)']
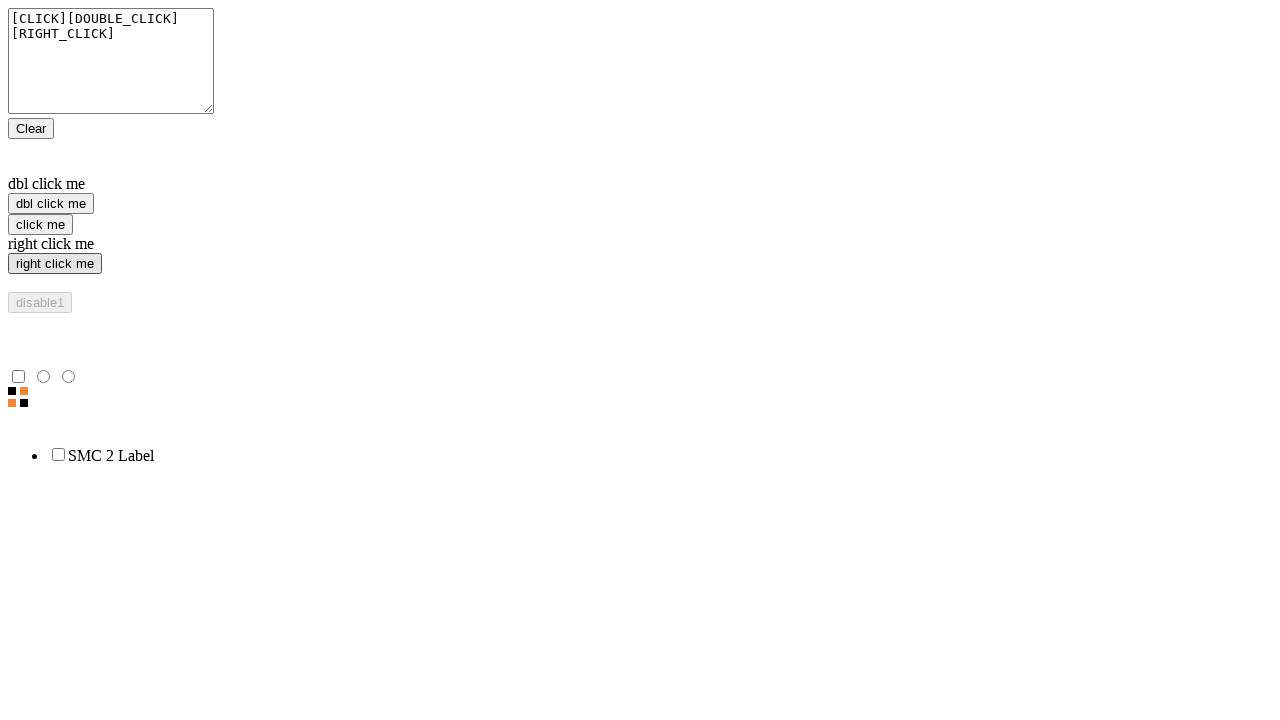

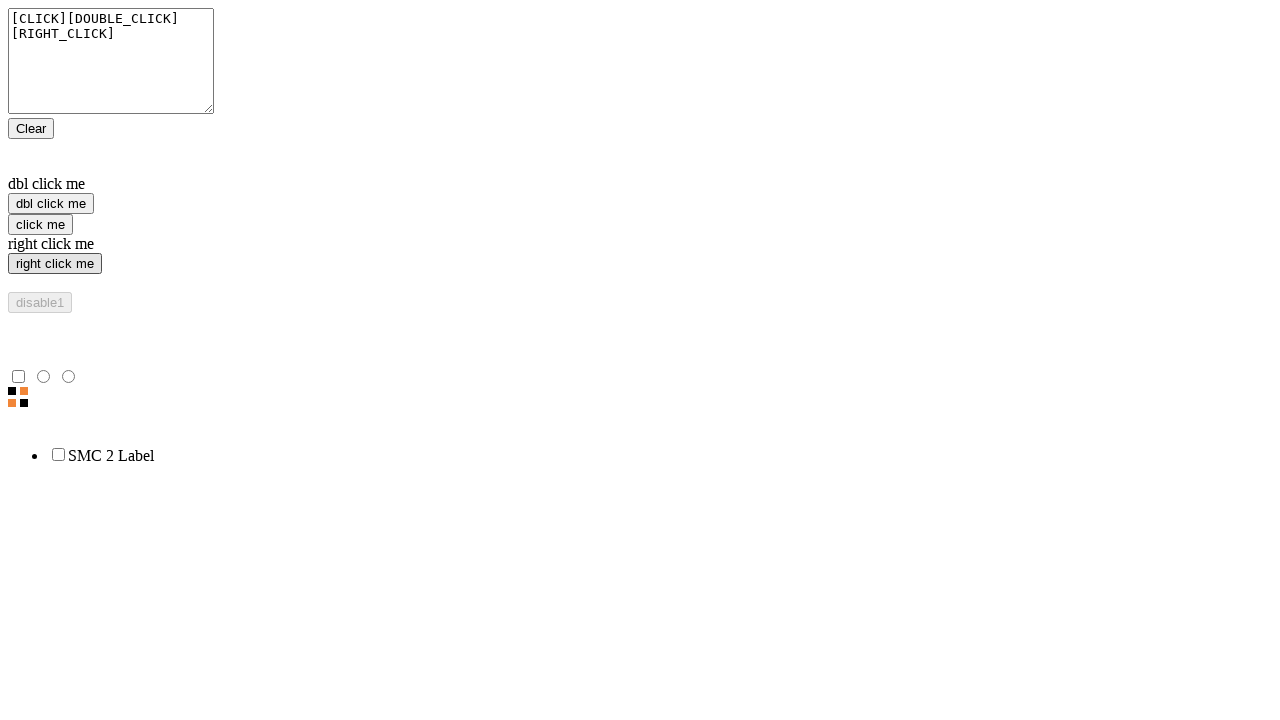